Tests an e-commerce vegetable shopping flow by searching for products containing "ca", finding Cashews in the results, adding it to cart, and clicking the cart icon

Starting URL: https://rahulshettyacademy.com/seleniumPractise/#/

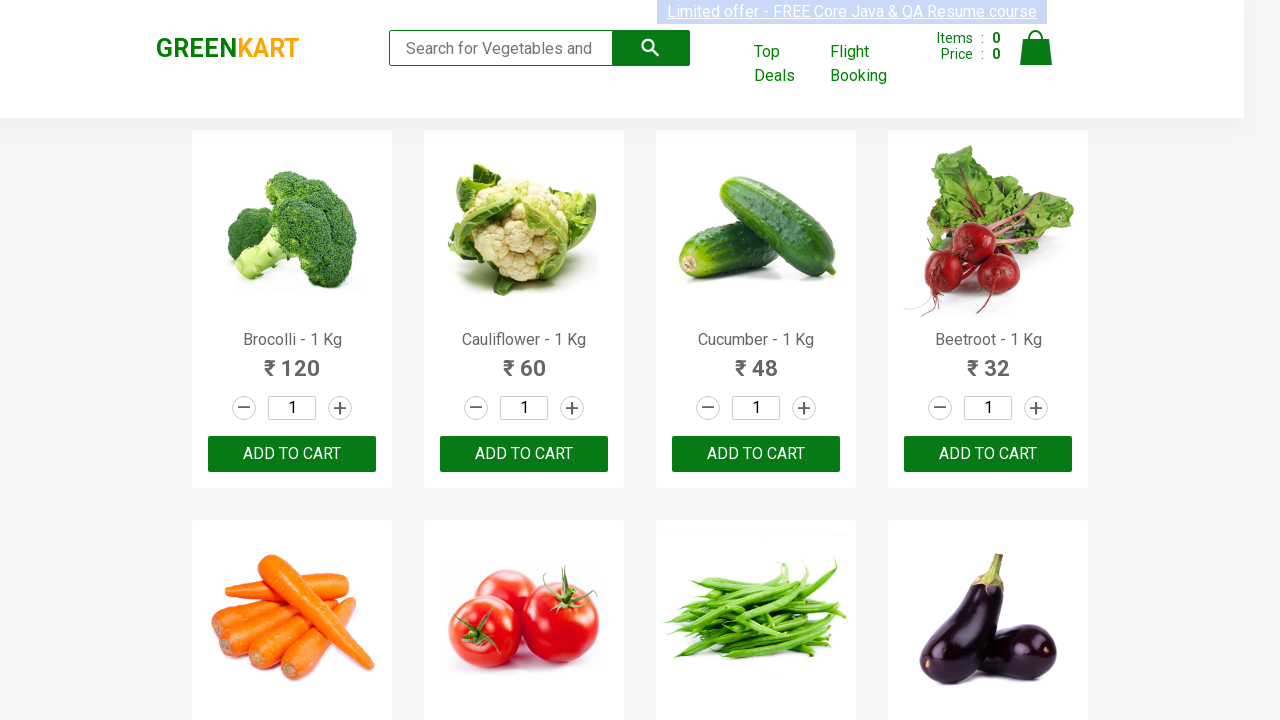

Filled search field with 'ca' to find products on .search-keyword
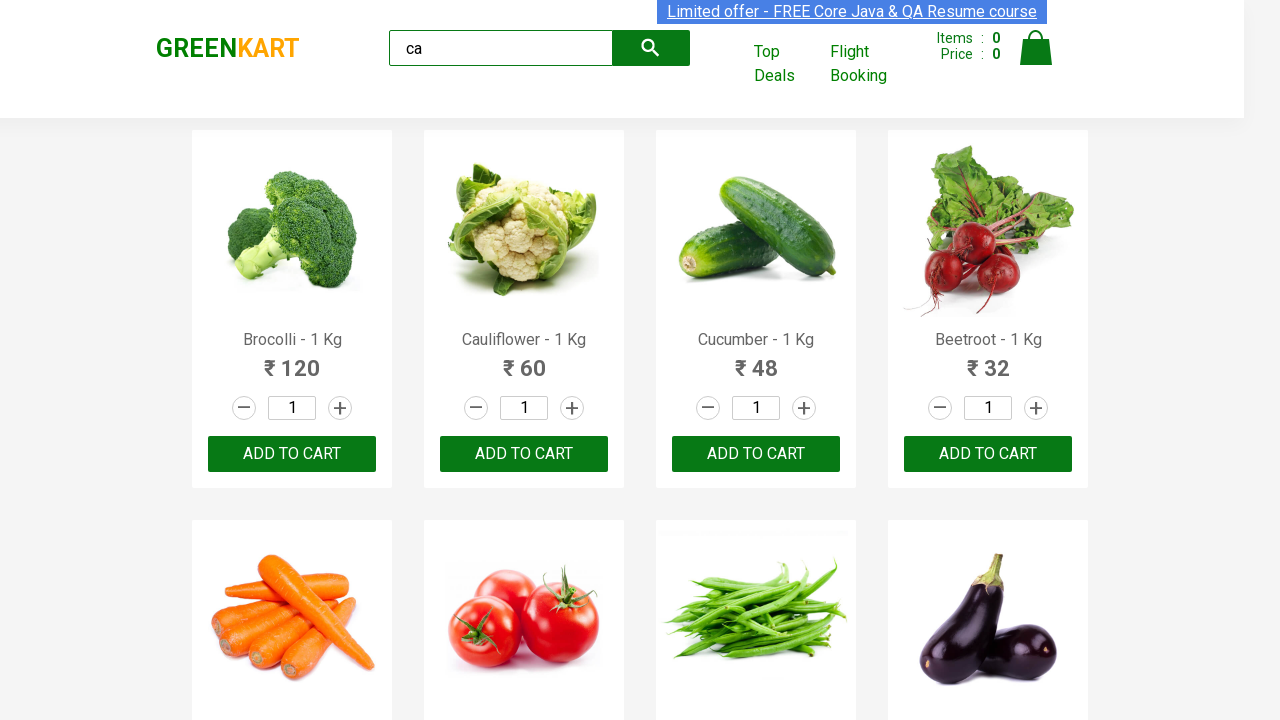

Waited for search results to load
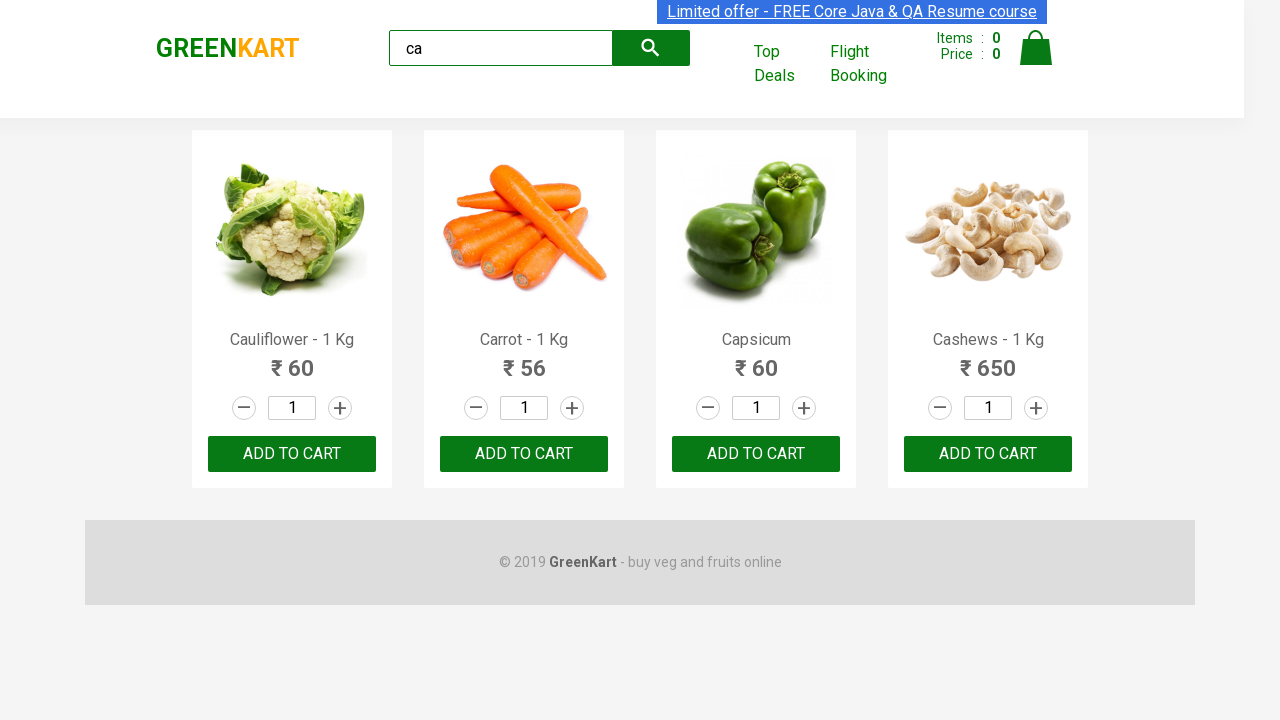

Located all product elements on the page
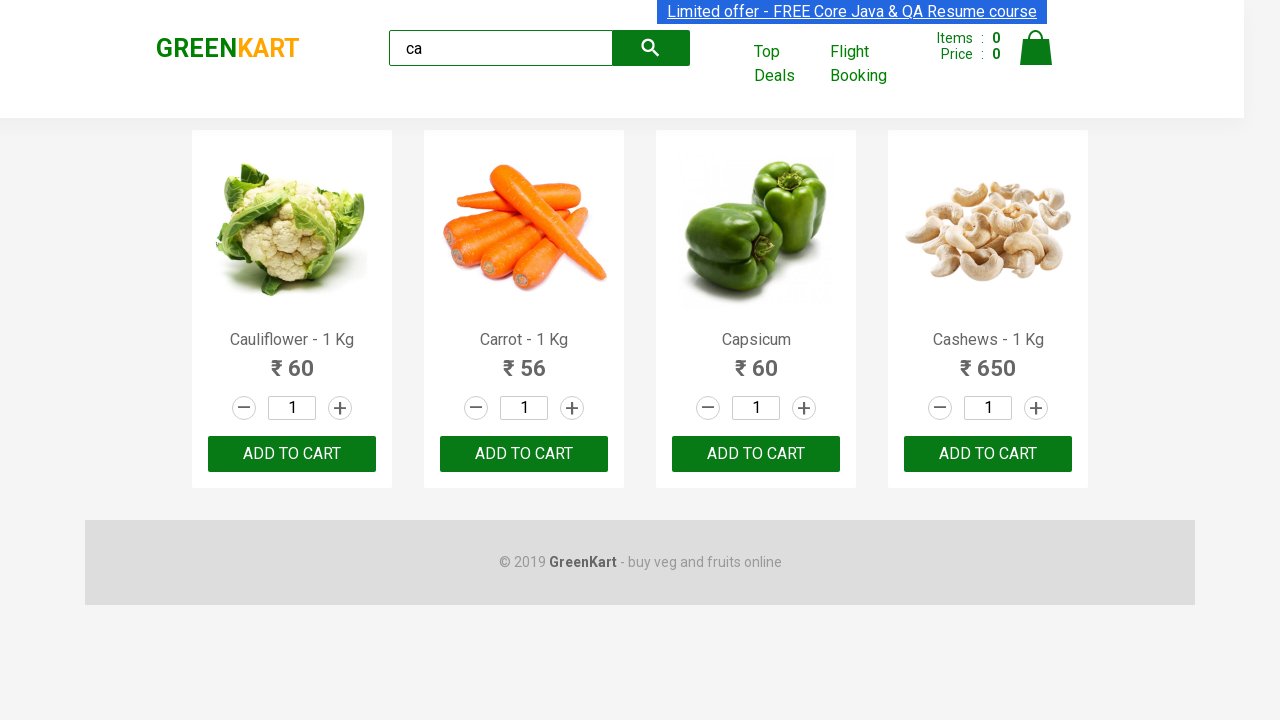

Retrieved product name: Cauliflower - 1 Kg
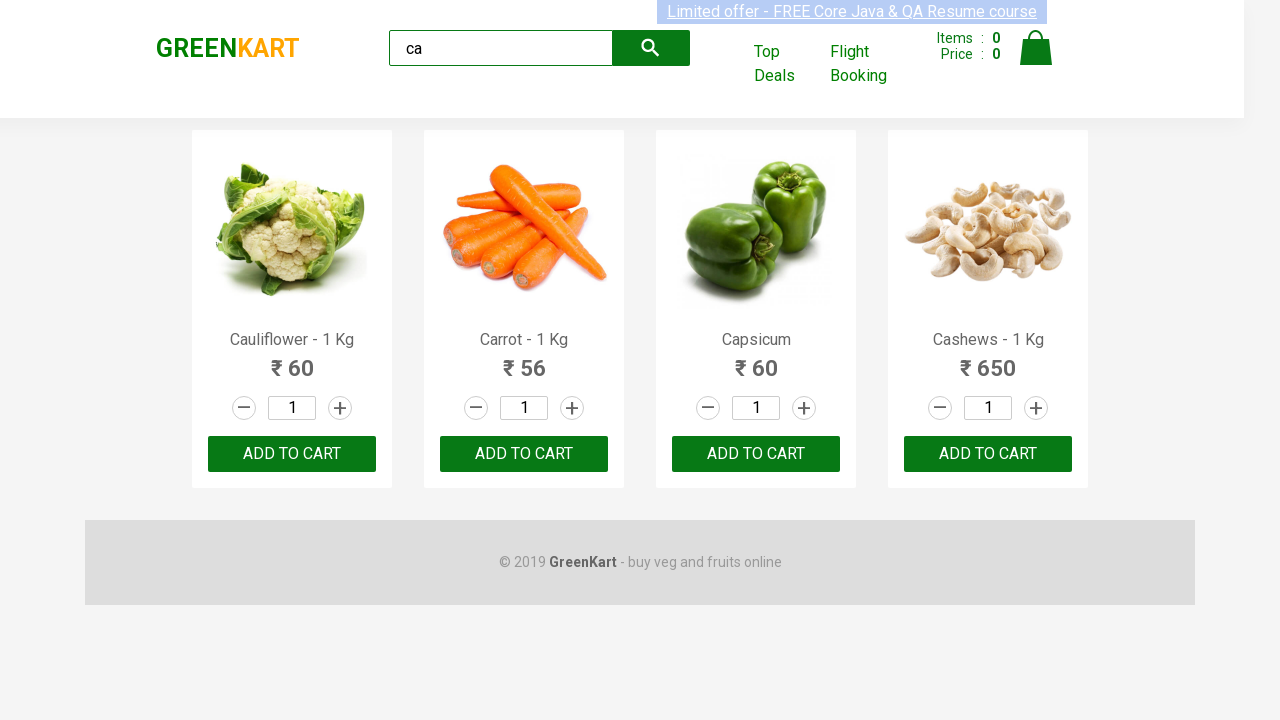

Retrieved product name: Carrot - 1 Kg
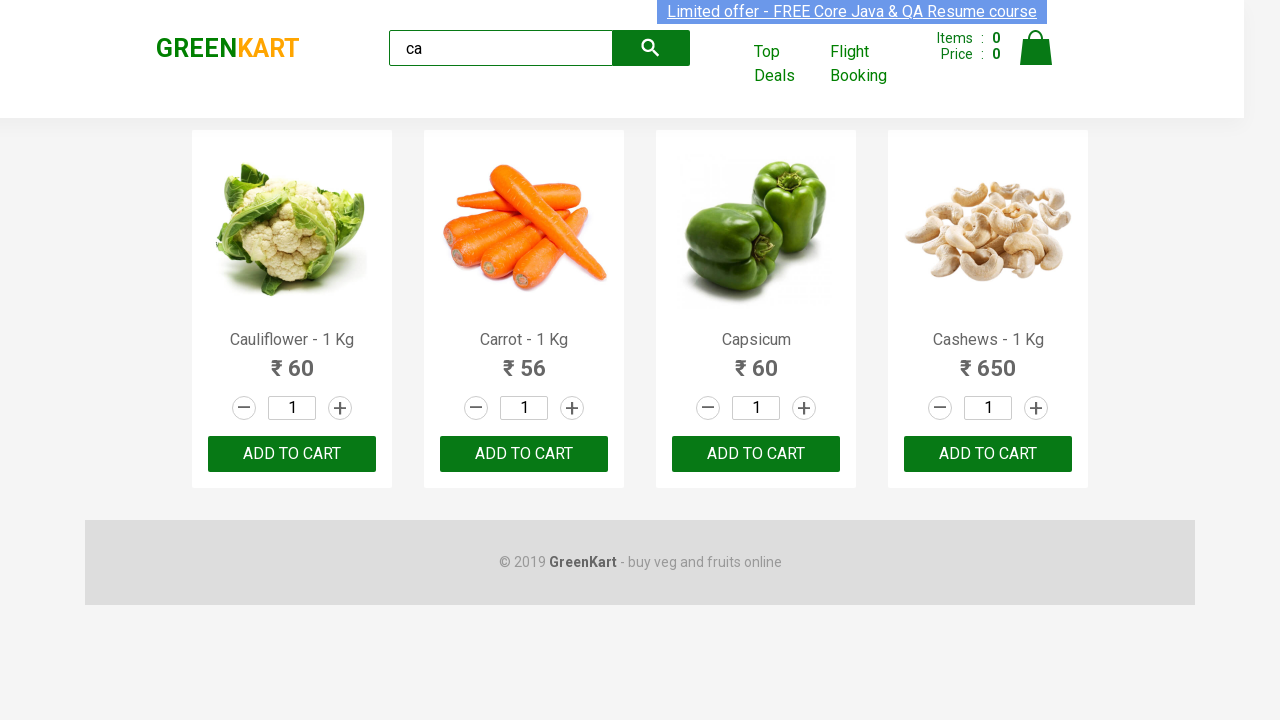

Retrieved product name: Capsicum
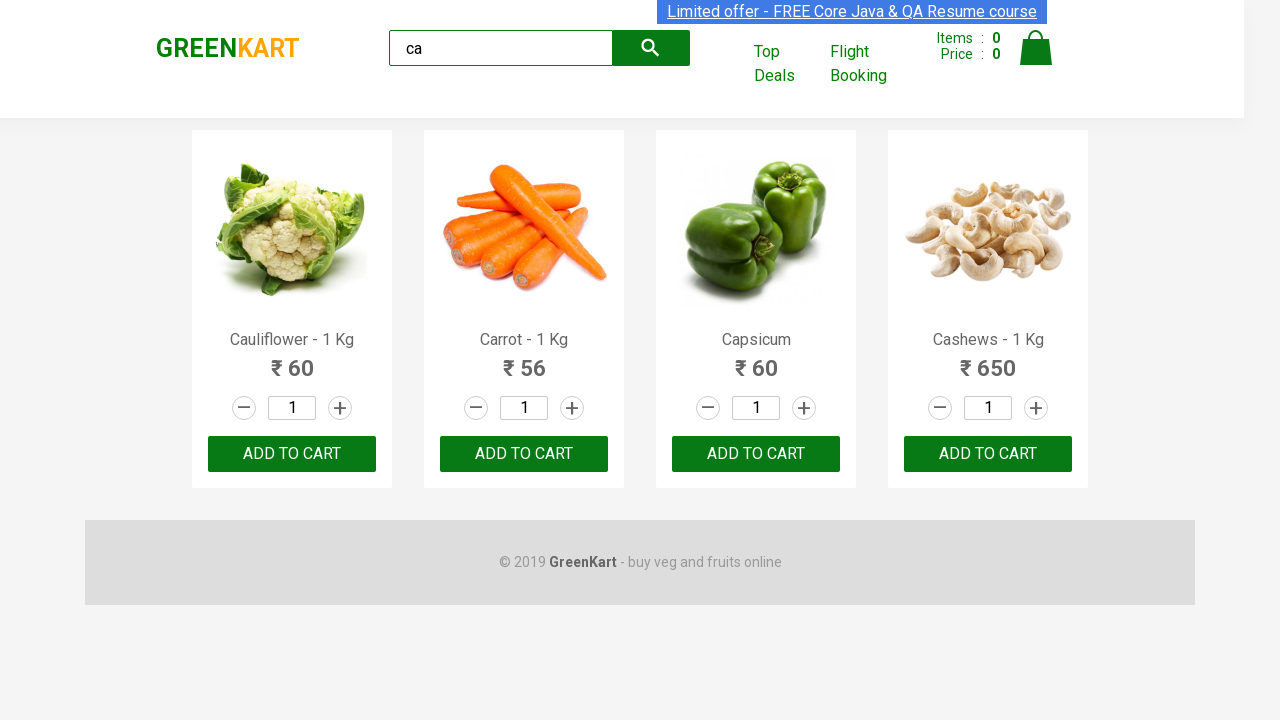

Retrieved product name: Cashews - 1 Kg
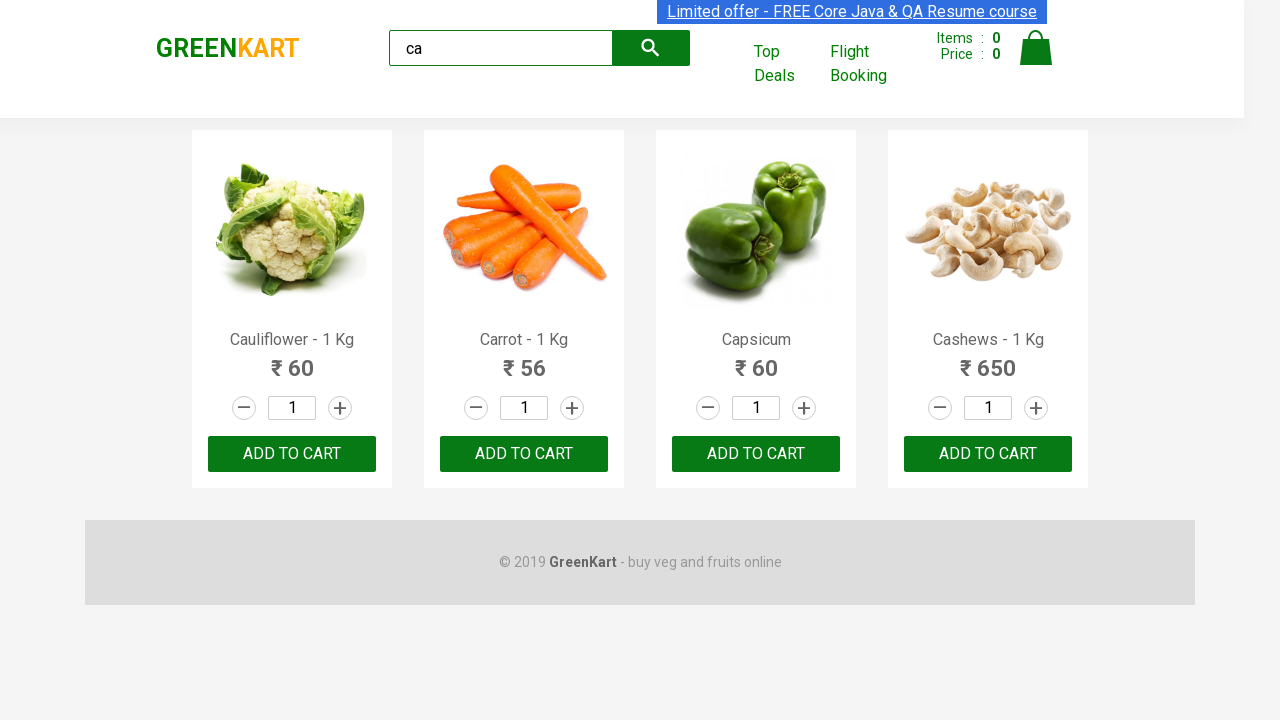

Found Cashews product and clicked Add to Cart button at (988, 454) on .products .product >> nth=3 >> button
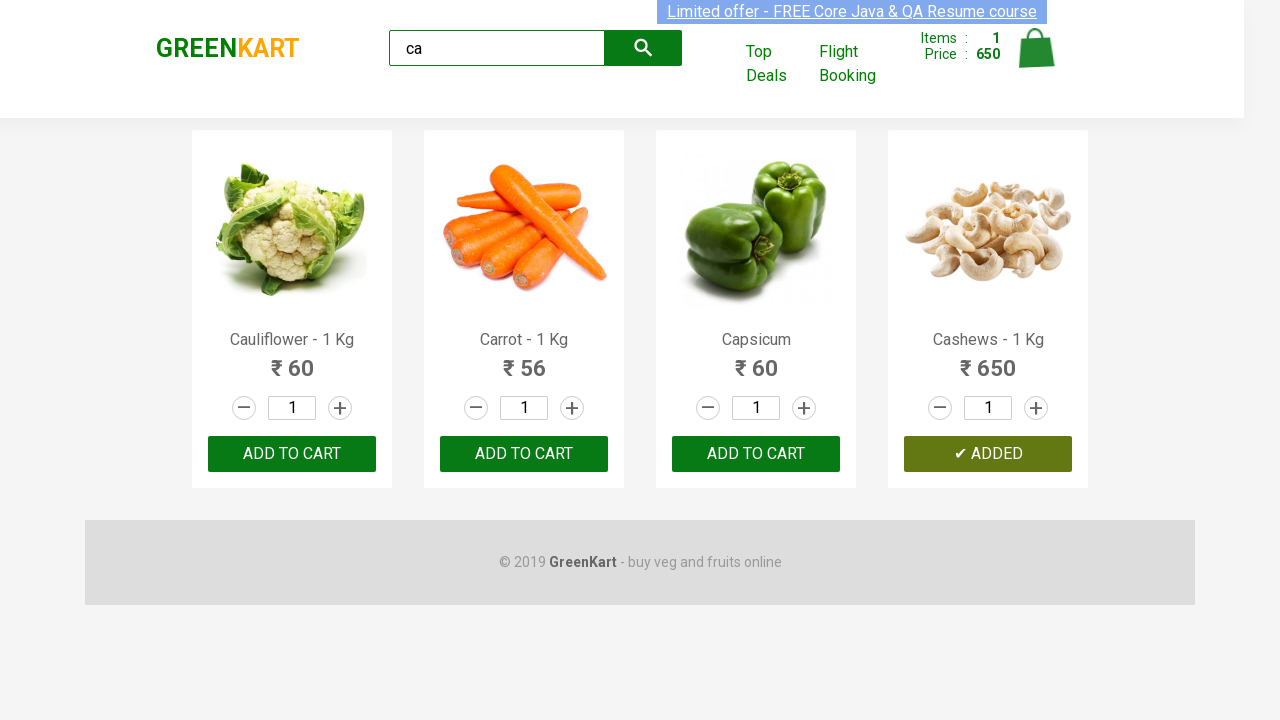

Clicked cart icon to view shopping cart at (1036, 48) on .cart-icon > img
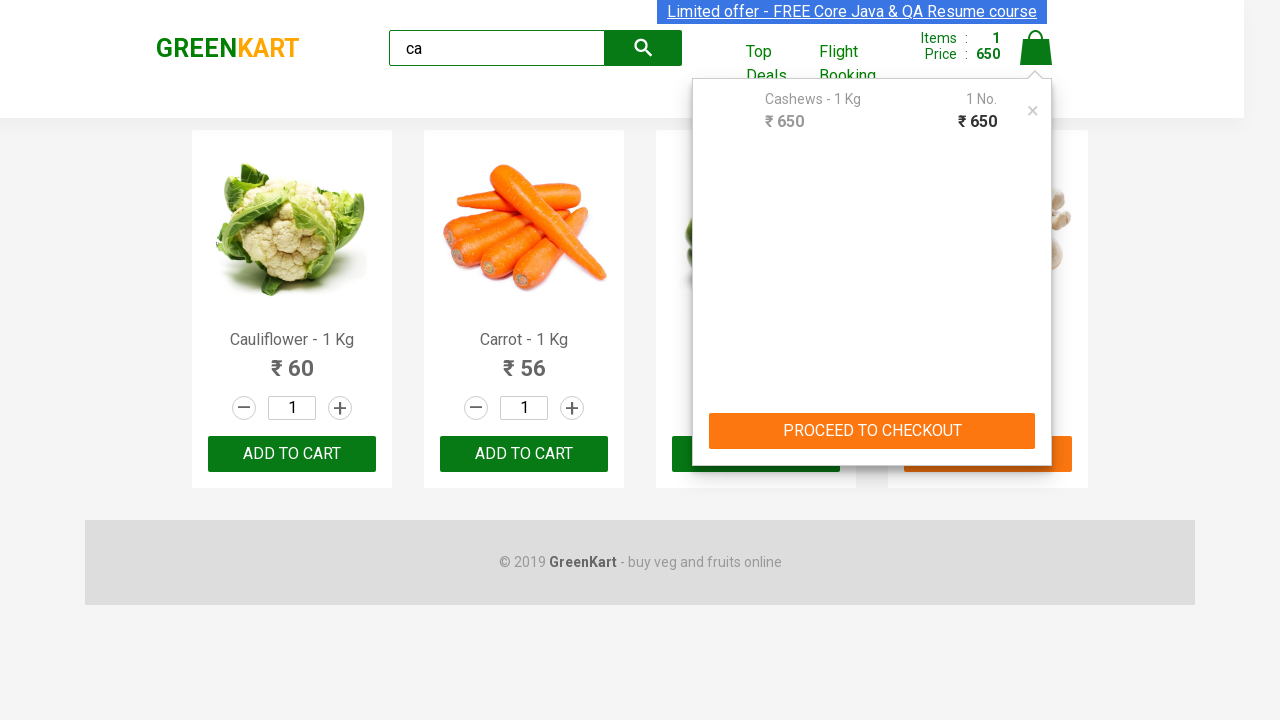

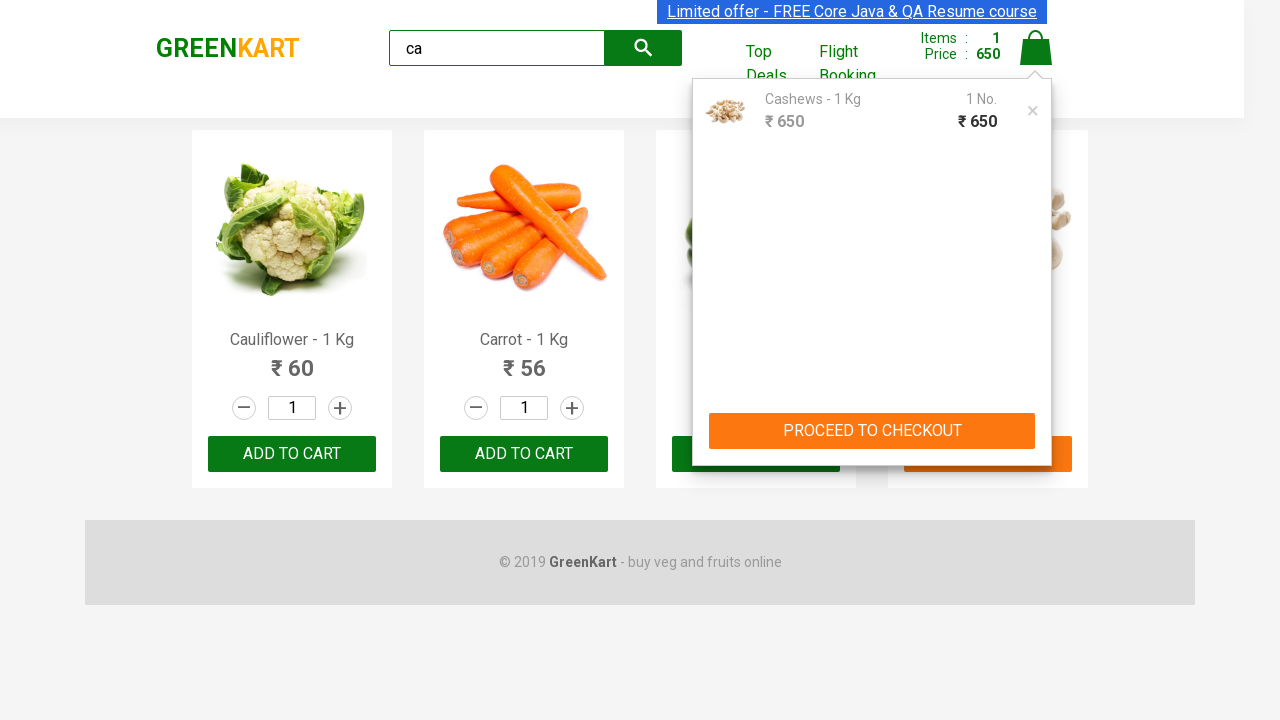